Tests text box form by verifying visibility and class of username field, then entering a name

Starting URL: https://demoqa.com/text-box

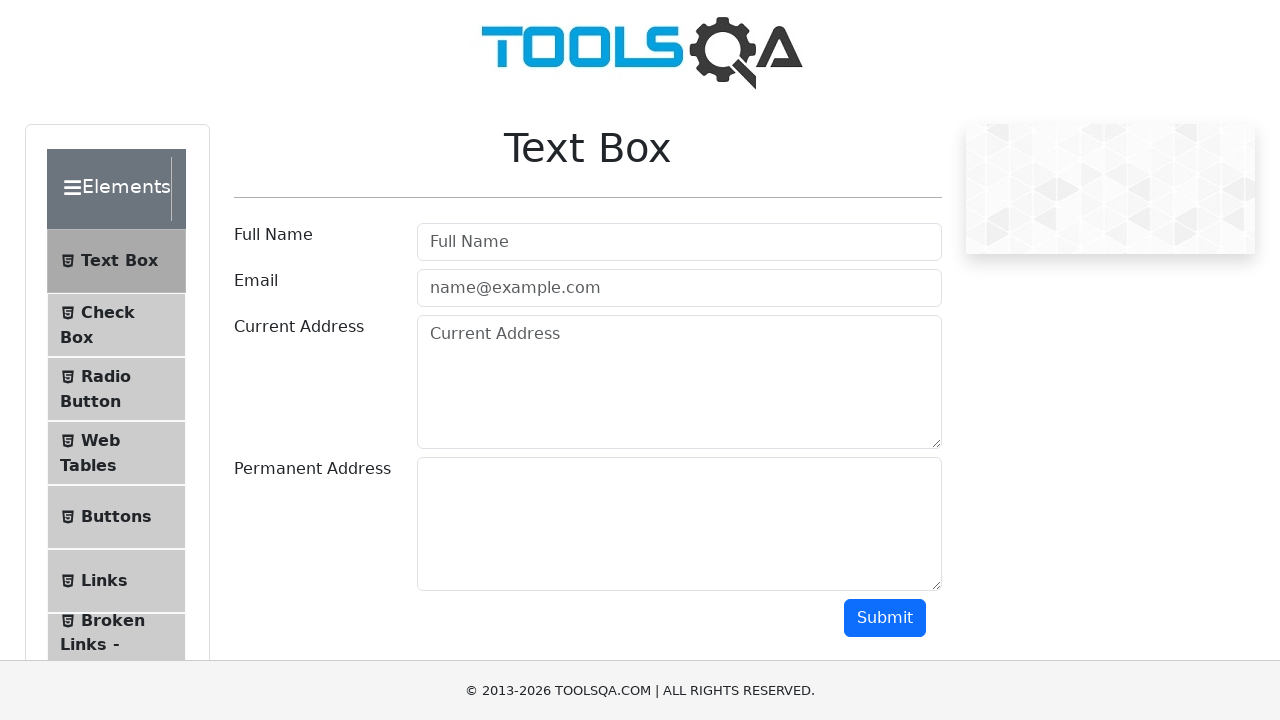

Username field (#userName) is visible
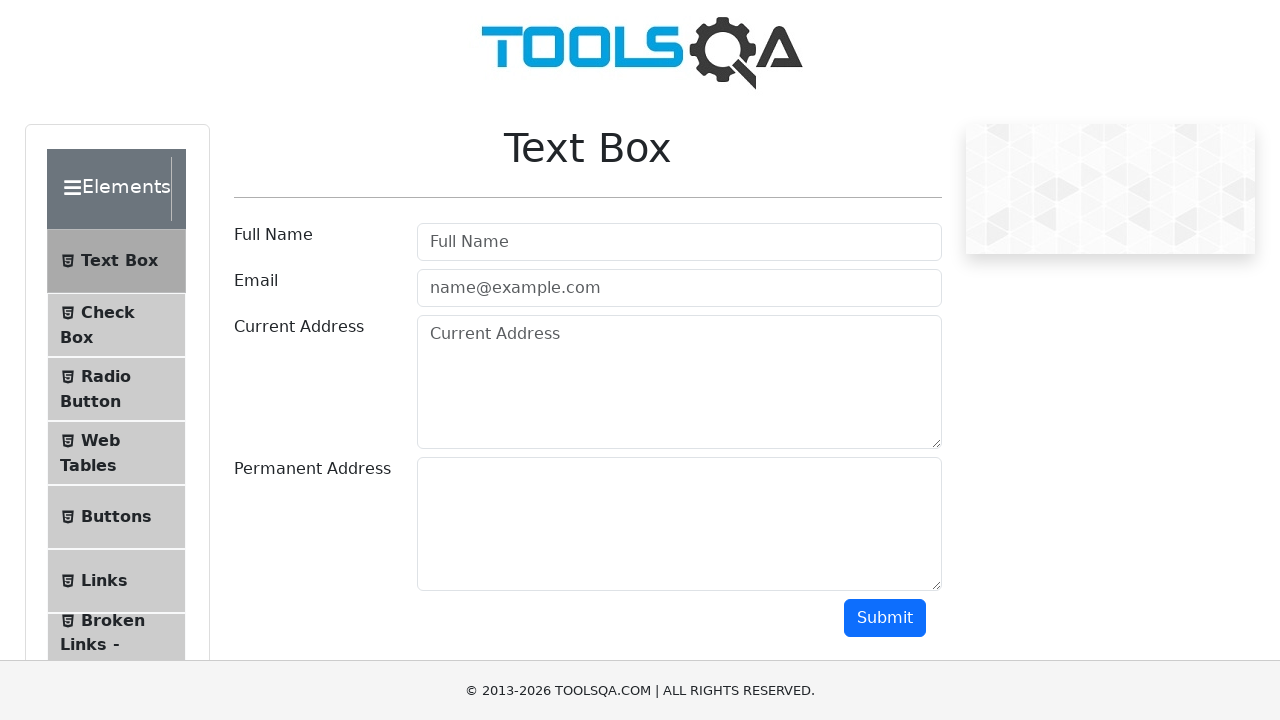

Filled username field with 'Pablo Motos' on #userName
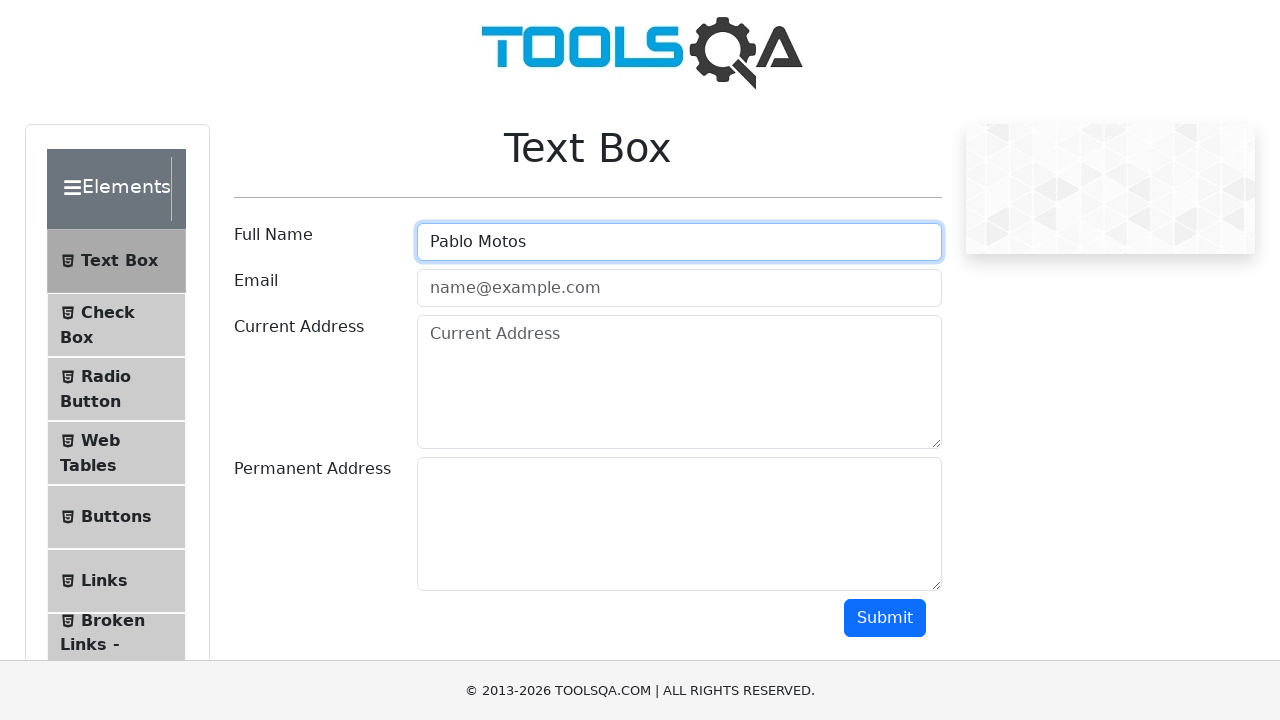

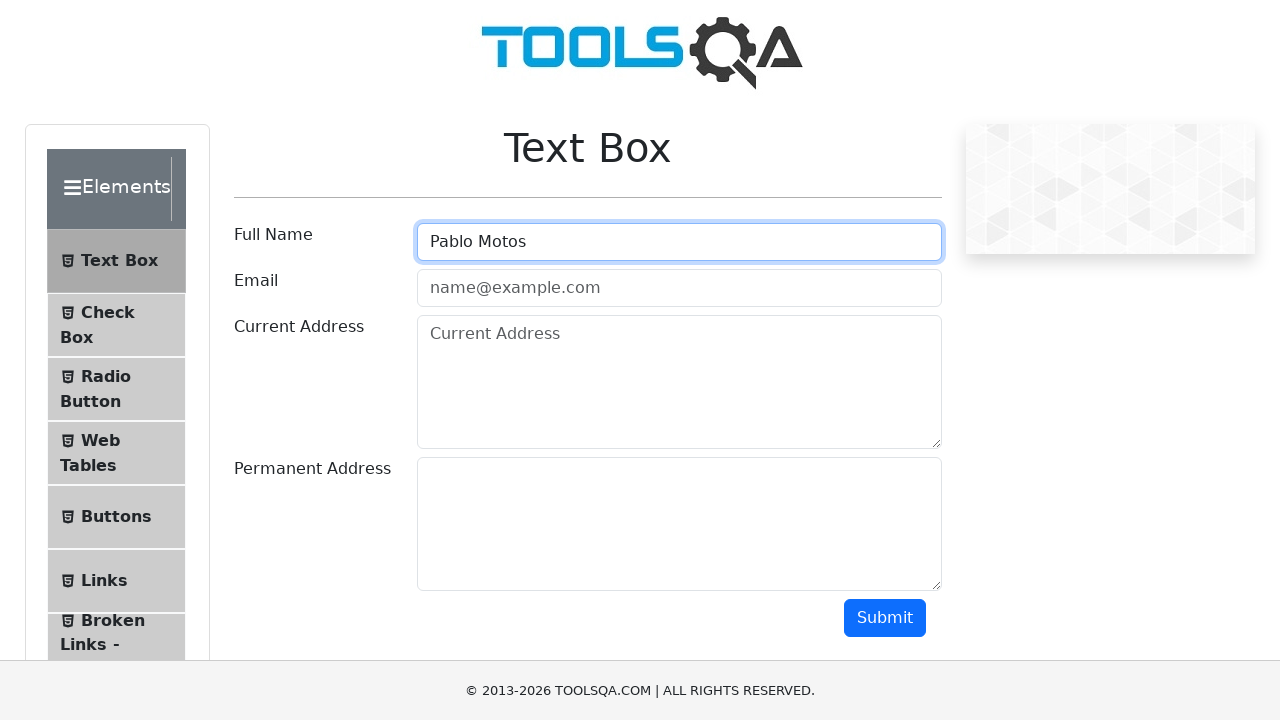